Tests input field functionality by entering a number, clearing it, and entering a different number

Starting URL: http://the-internet.herokuapp.com/inputs

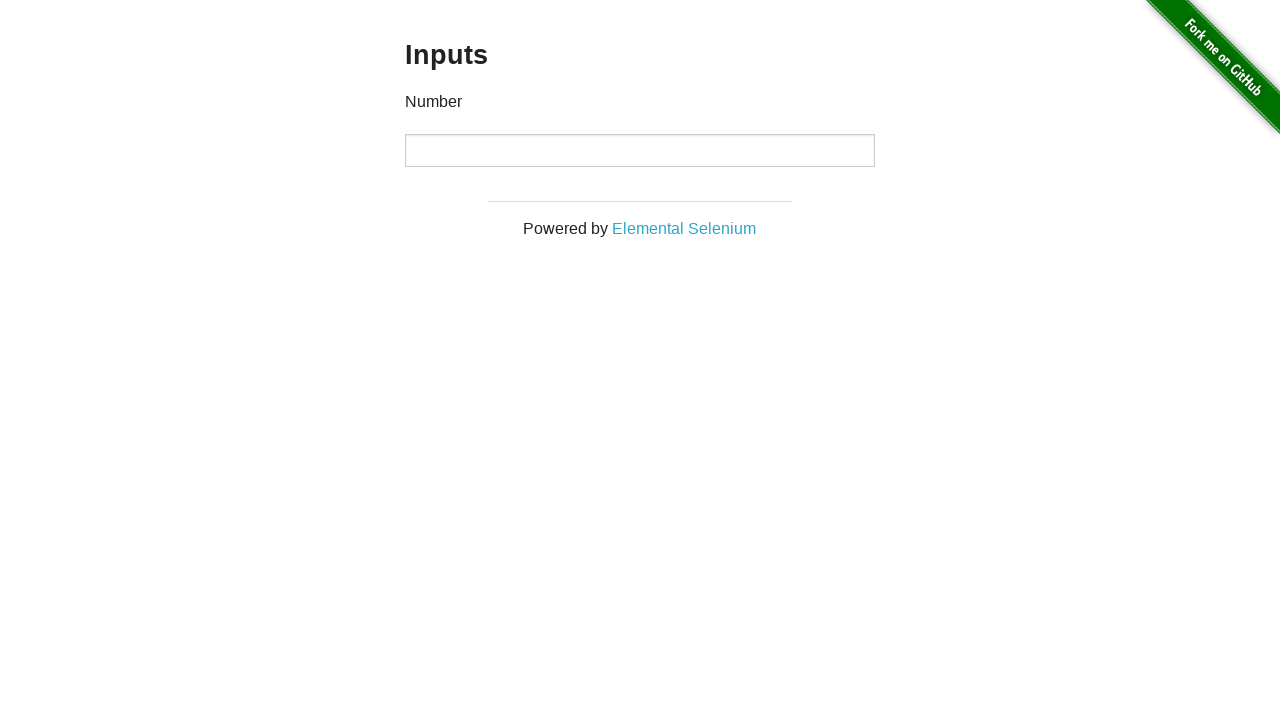

Entered number 1000 into input field on input
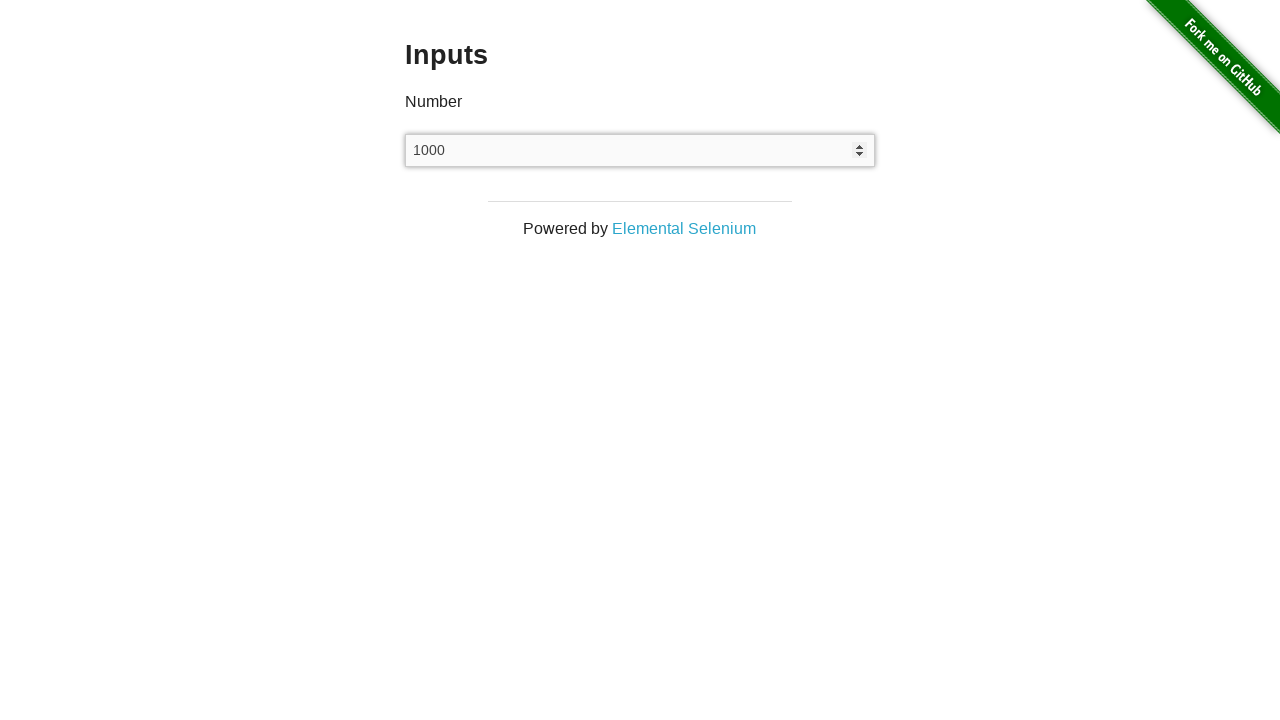

Cleared the input field on input
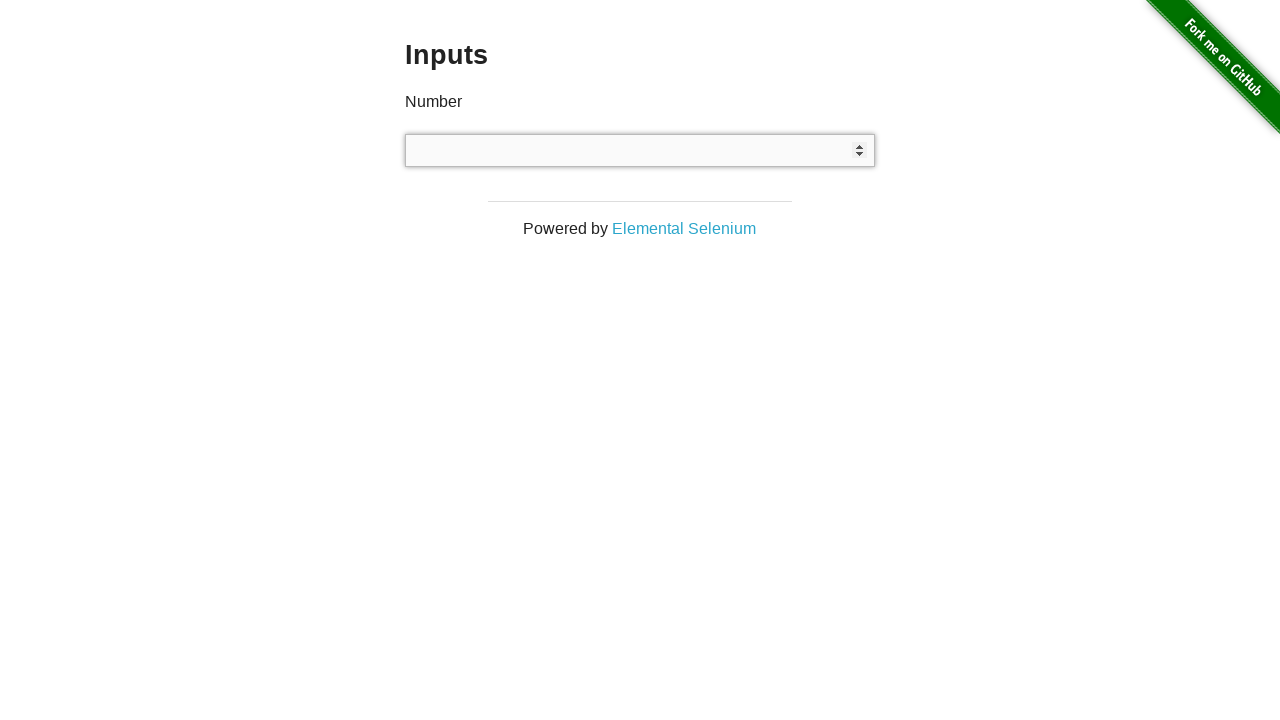

Entered number 999 into input field on input
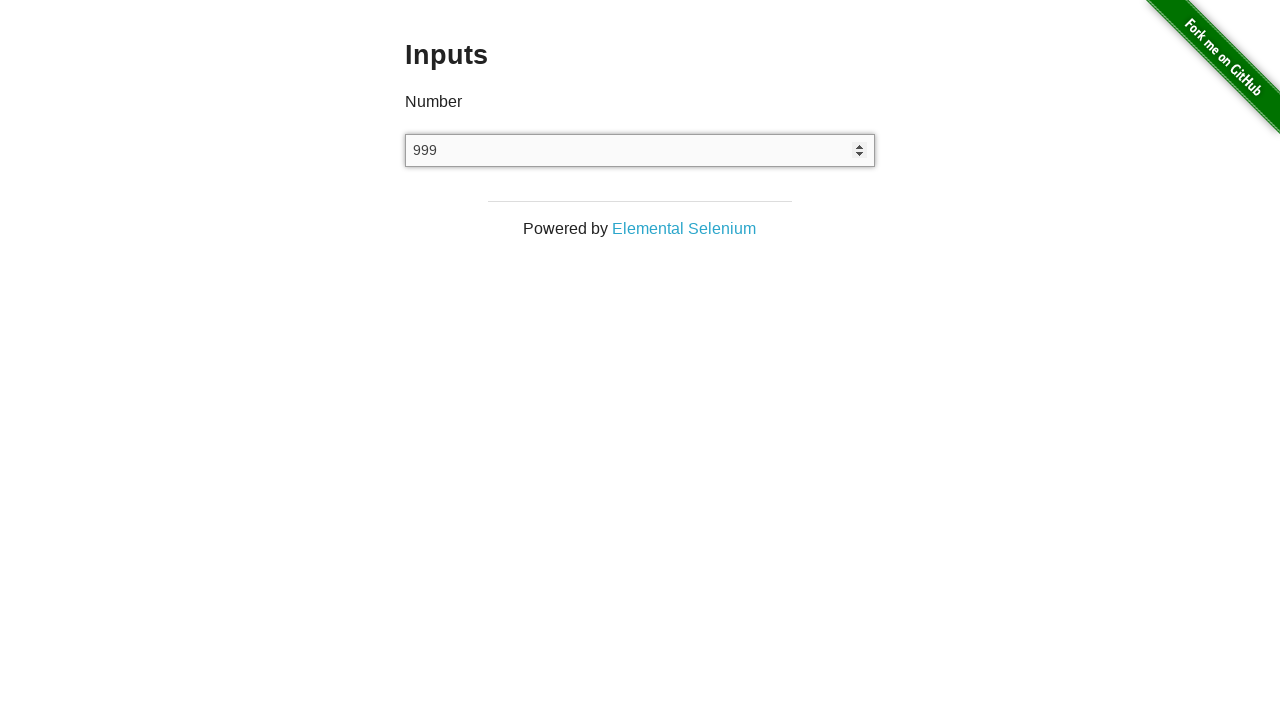

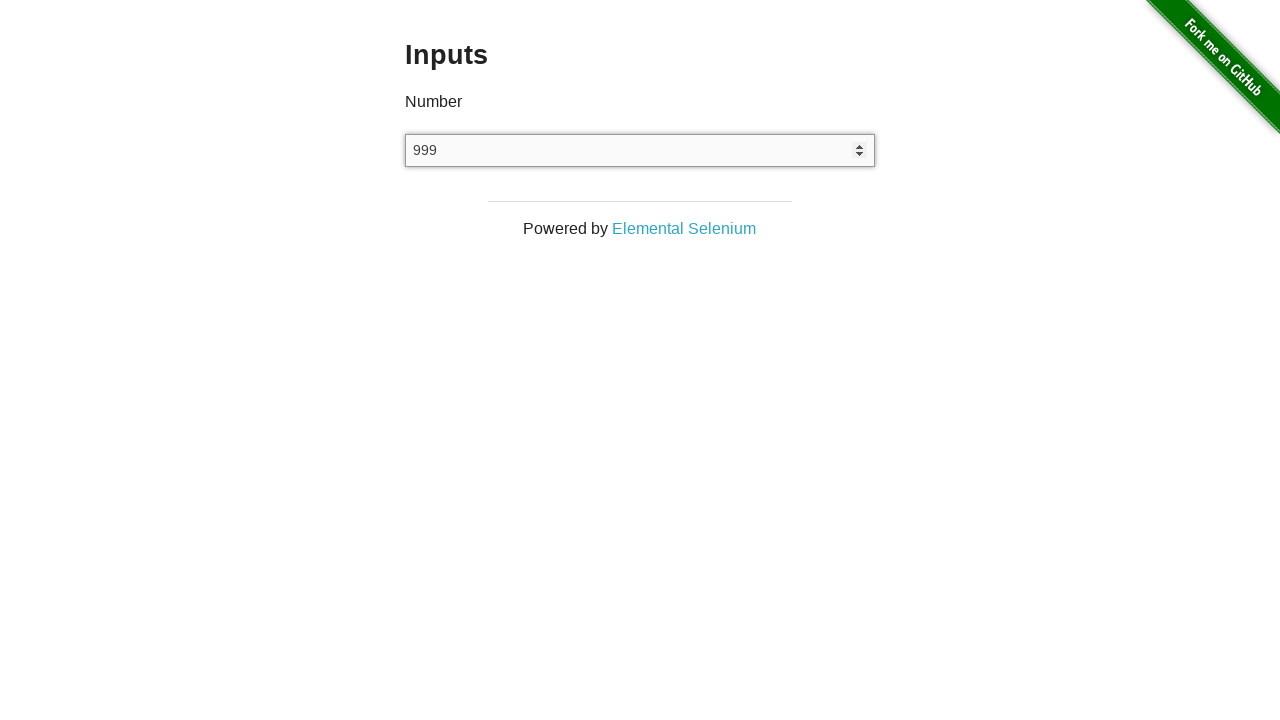